Tests adding items to favorites and removing them from the favorites list by hovering over elements, clicking favorite buttons, navigating to the favorites page, and removing an item

Starting URL: https://kemeldev.github.io/WatchTogether

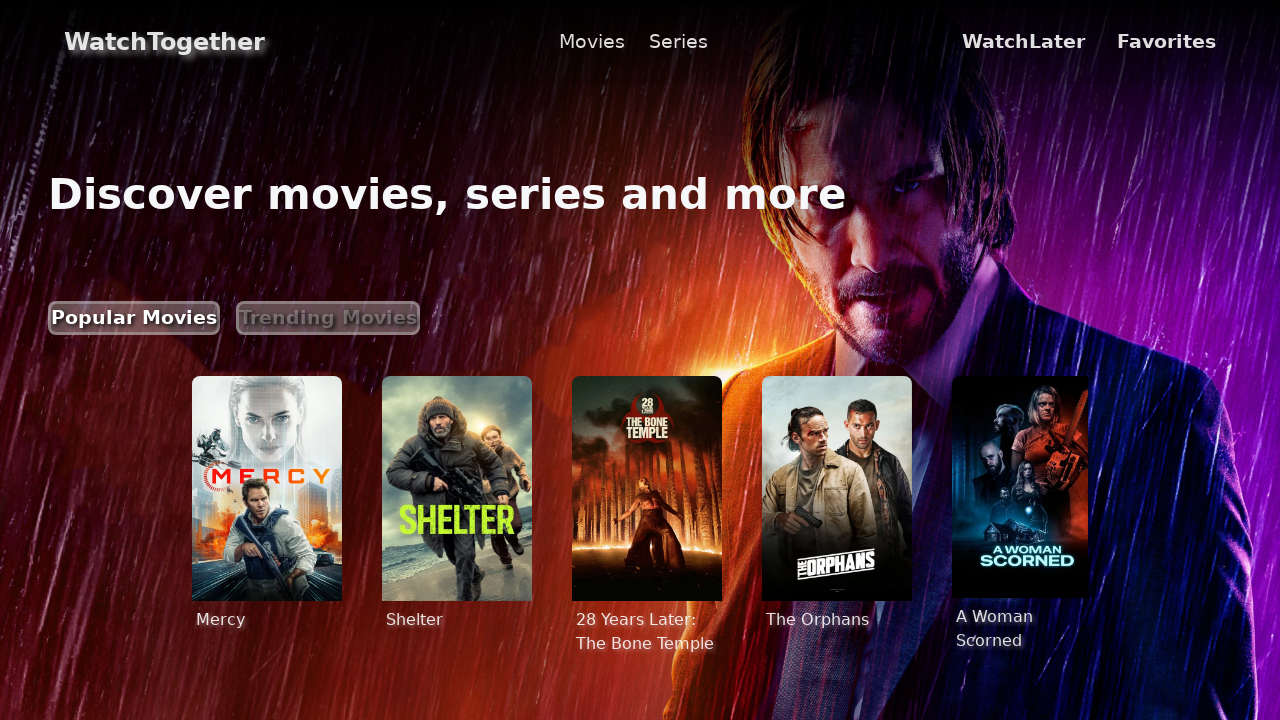

Hovered over first element to reveal favorite button at (457, 504) on xpath=/html/body/div/section/div/div[4]/div/div/a[2]/div/div/div[1]
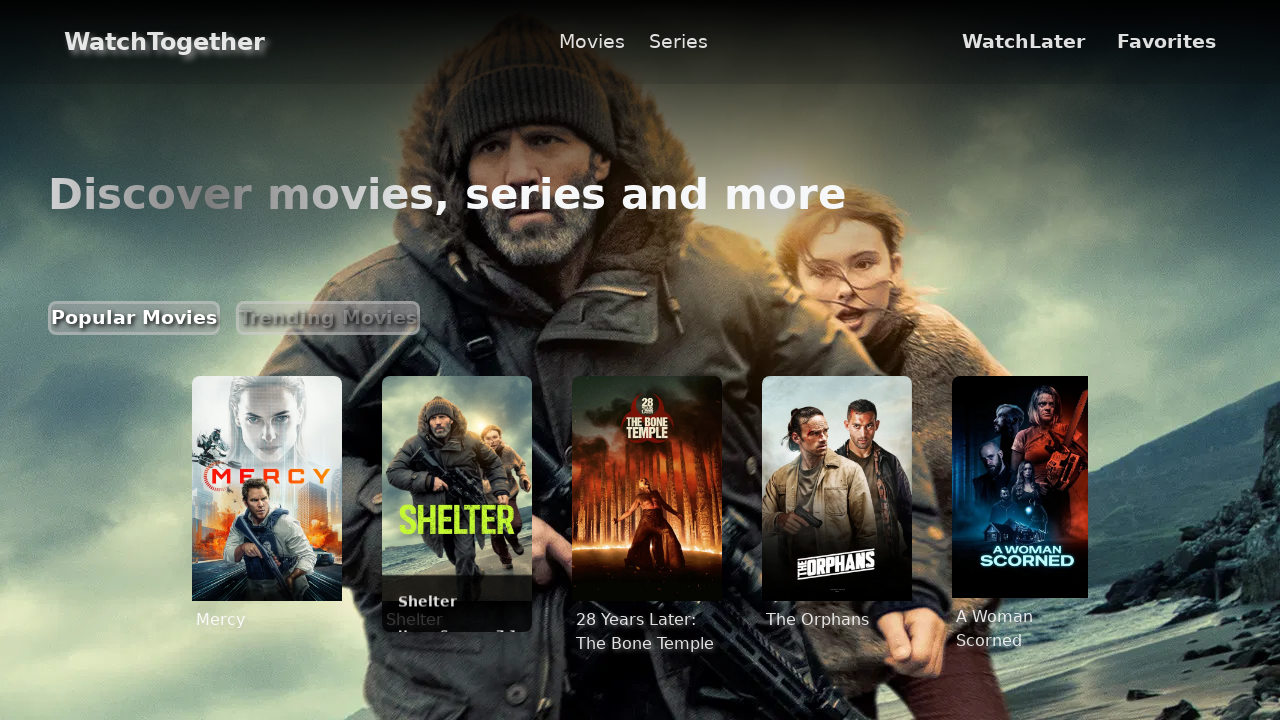

Clicked add to favorites button for first item at (457, 488) on xpath=/html/body/div/section/div/div[4]/div/div/a[2]/div/div/div[2]/div[3]
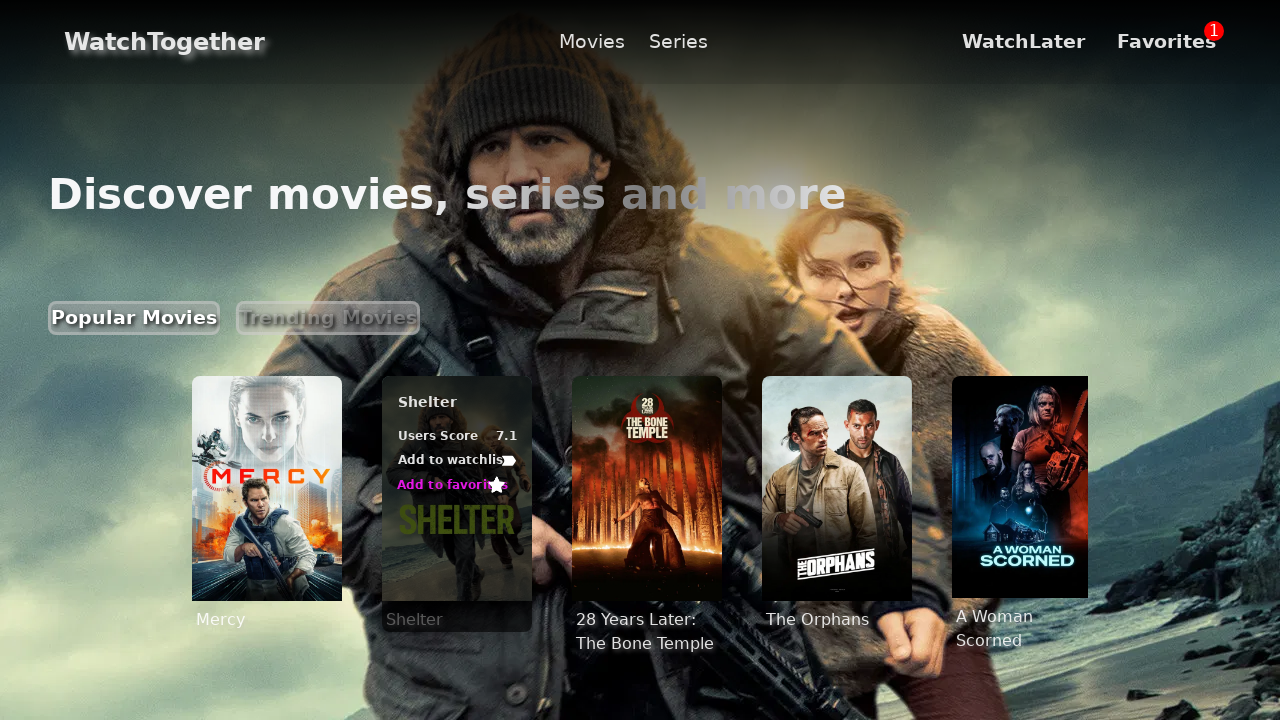

Waited for UI update after adding first item to favorites
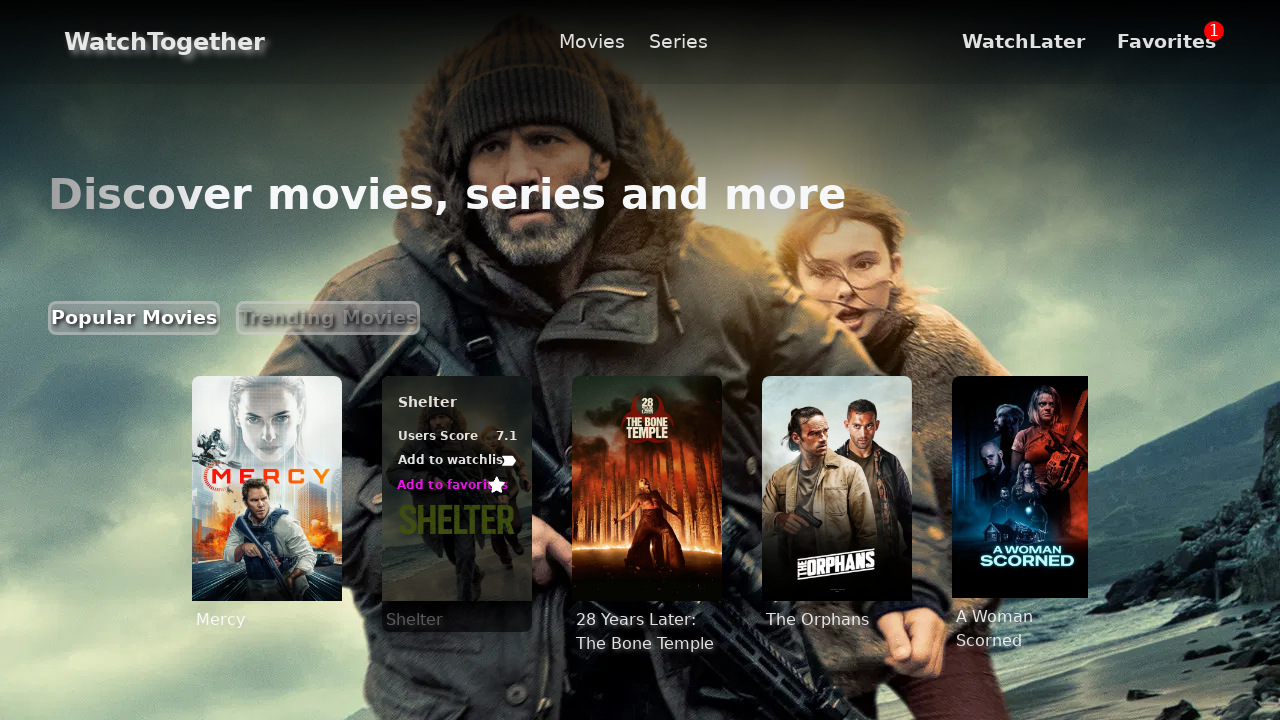

Hovered over second element to reveal favorite button at (647, 516) on xpath=/html/body/div/section/div/div[4]/div/div/a[3]/div/div
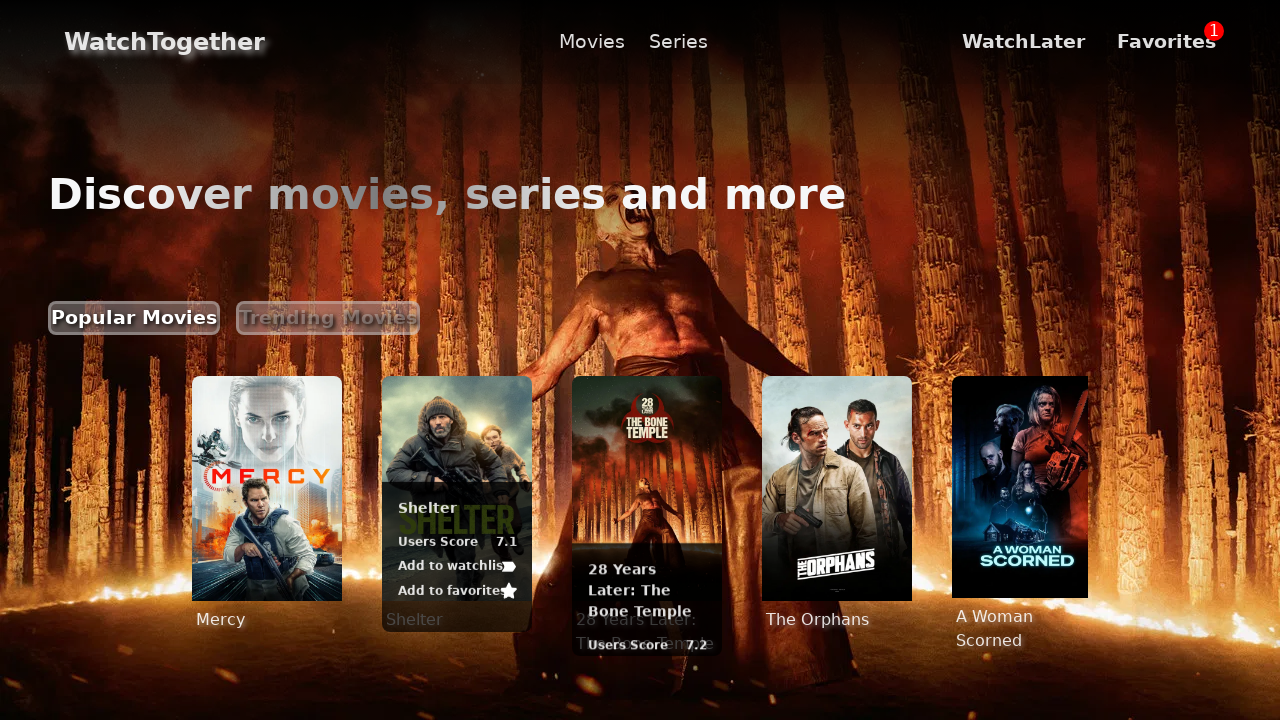

Clicked add to favorites button for second item at (647, 530) on xpath=/html/body/div/section/div/div[4]/div/div/a[3]/div/div/div[2]/div[3]
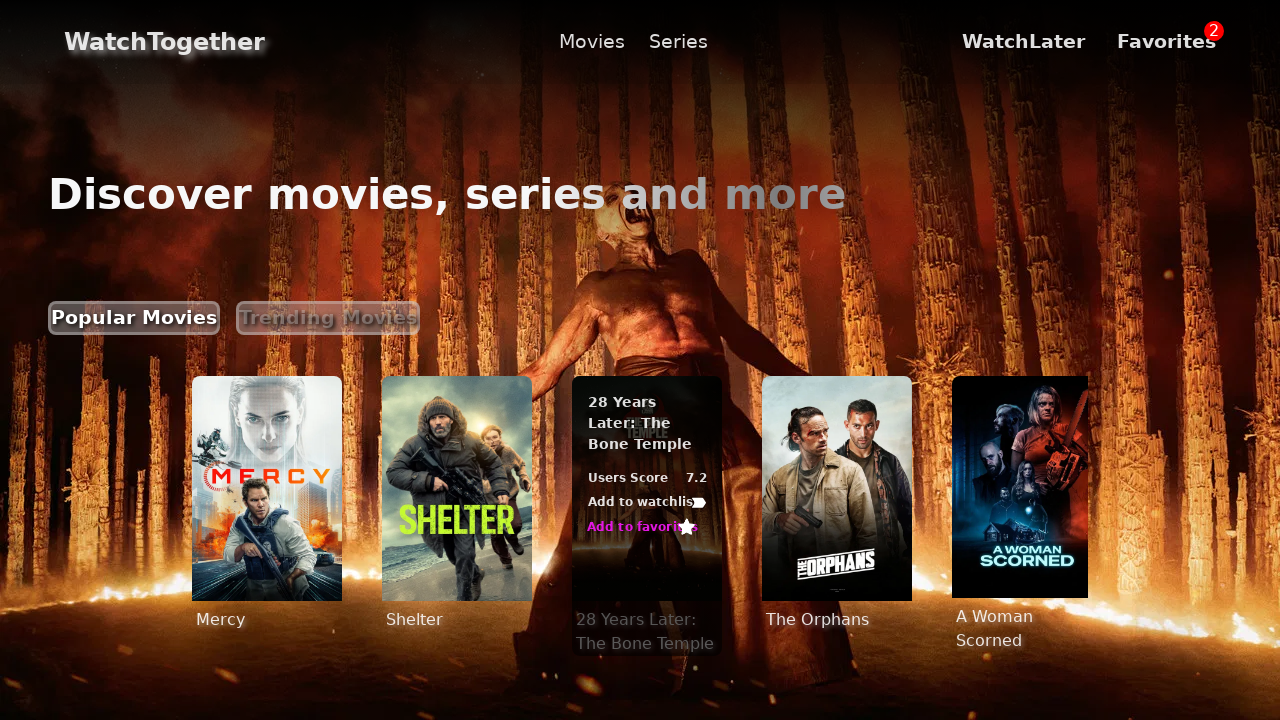

Waited for UI update after adding second item to favorites
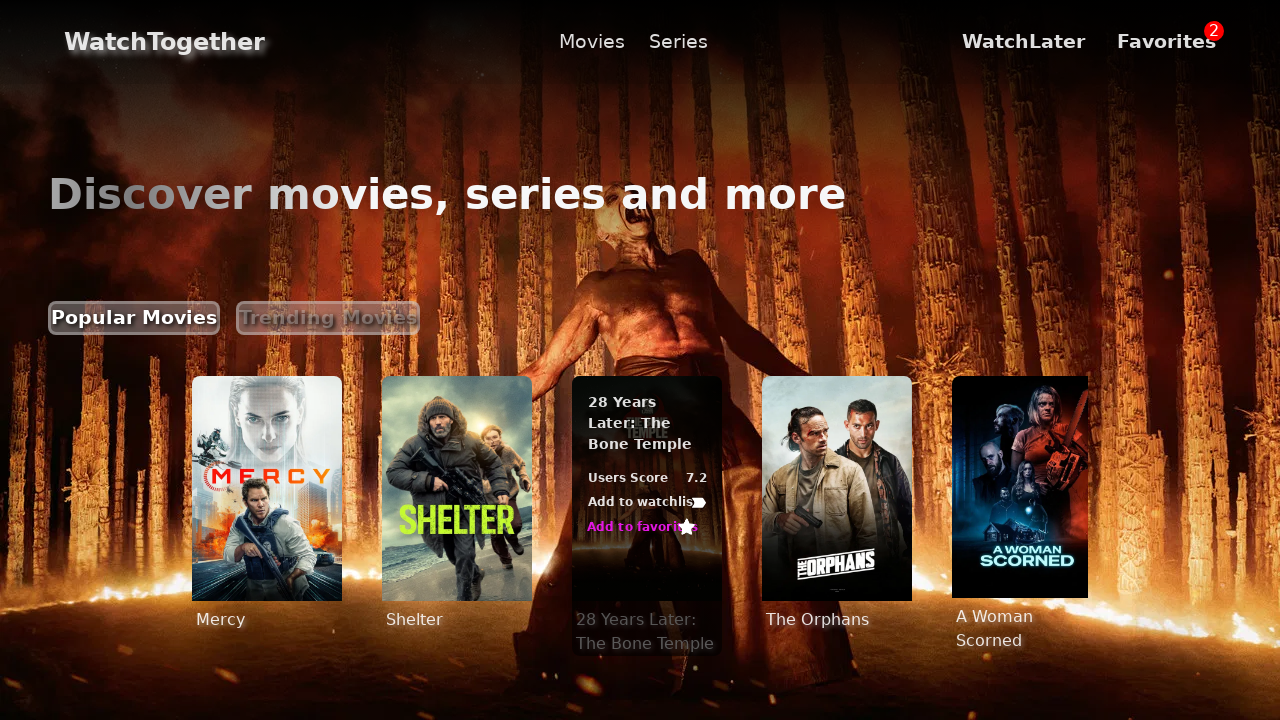

Clicked navigation to favorites list page at (1166, 42) on xpath=/html/body/div/div[1]/a/div[4]
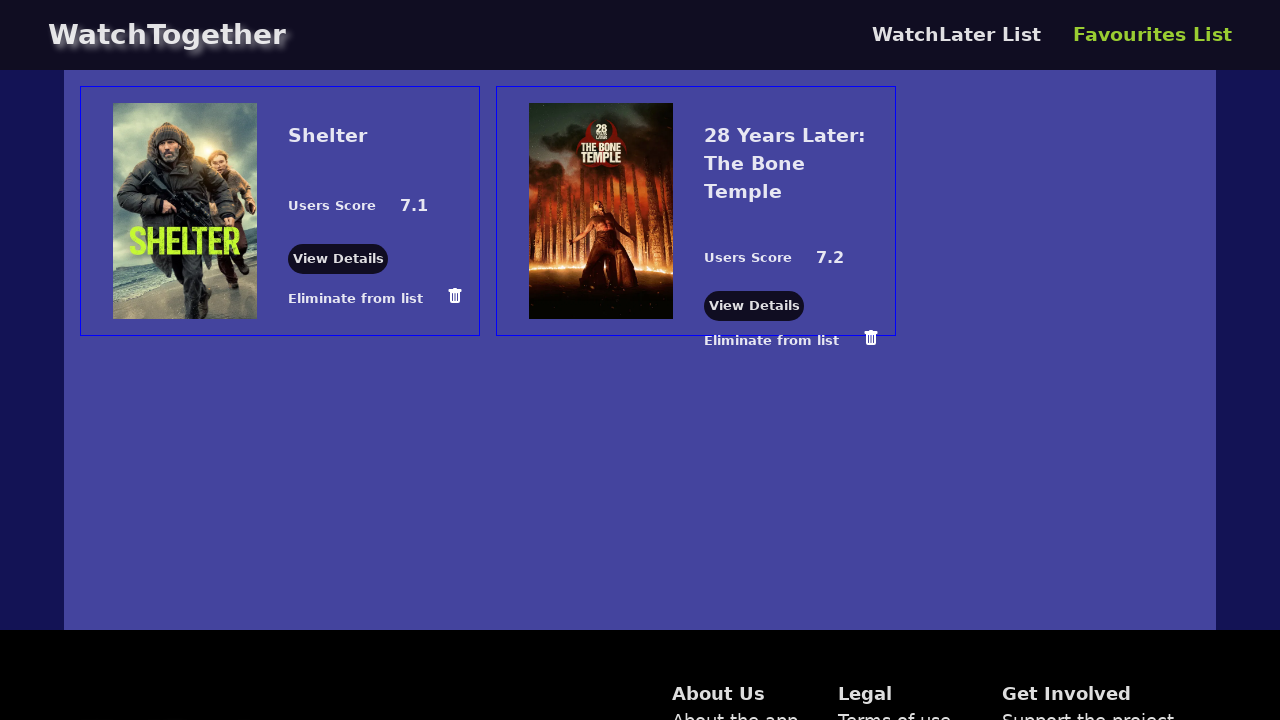

Favorites page loaded successfully
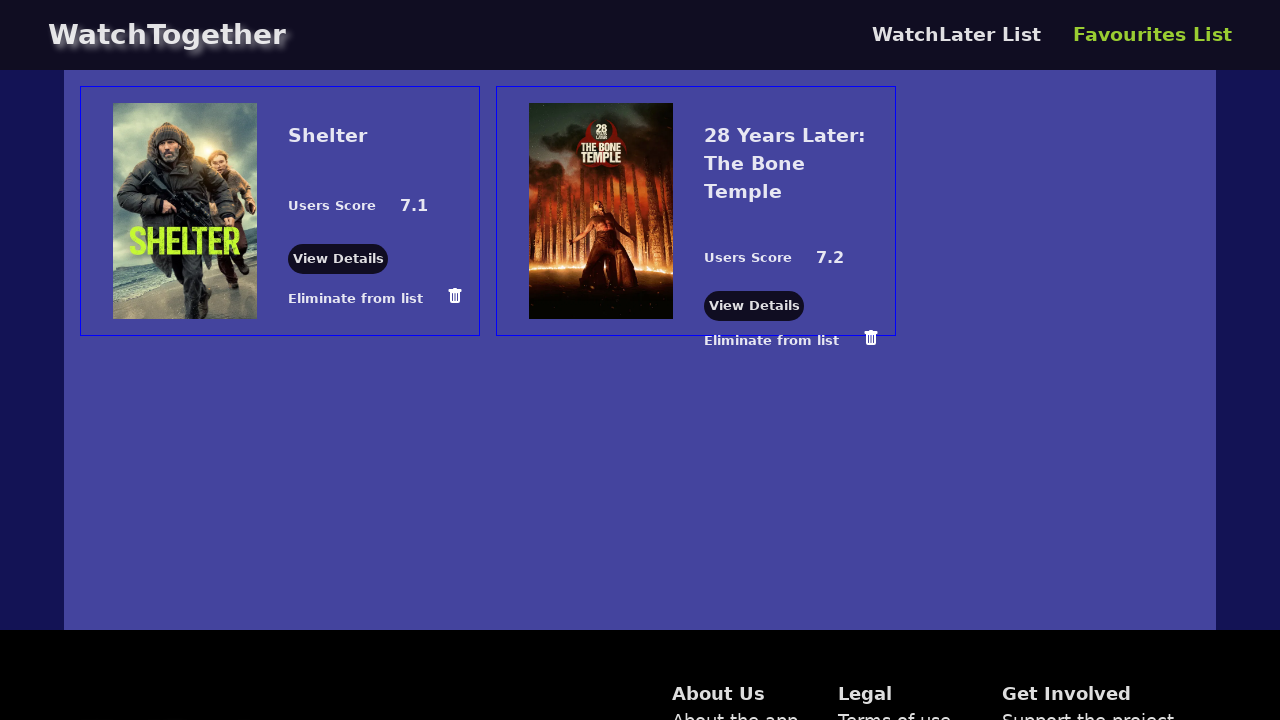

Favorites list container is present on the page
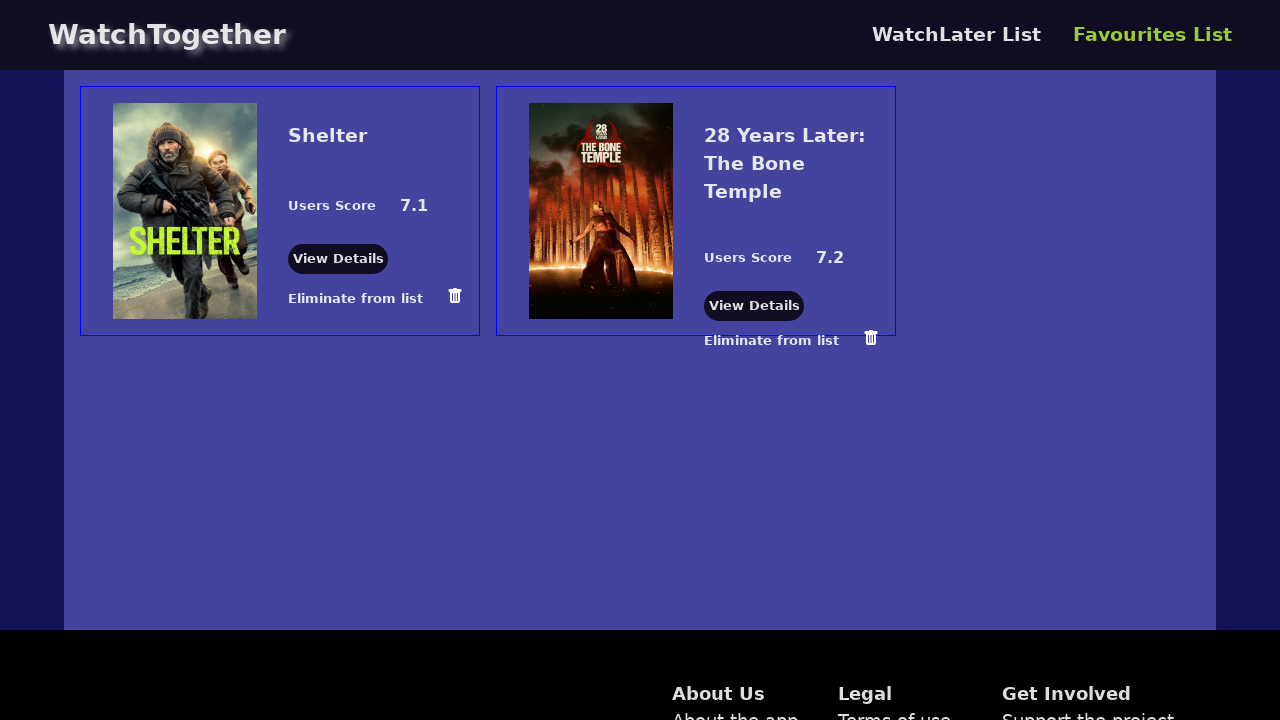

Clicked remove button on first favorite item at (376, 299) on xpath=/html/body/div/div[2]/div/div[1]/div/div[2]/div[2]
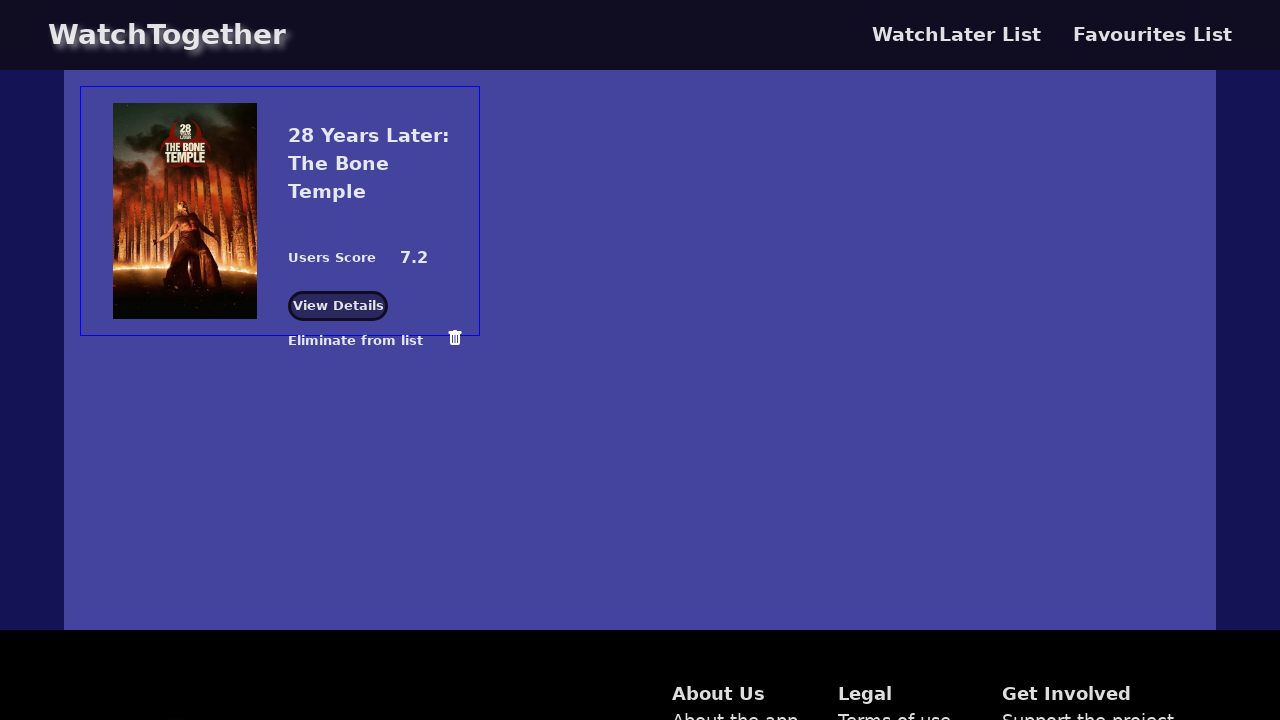

Waited for removal of favorite item to complete
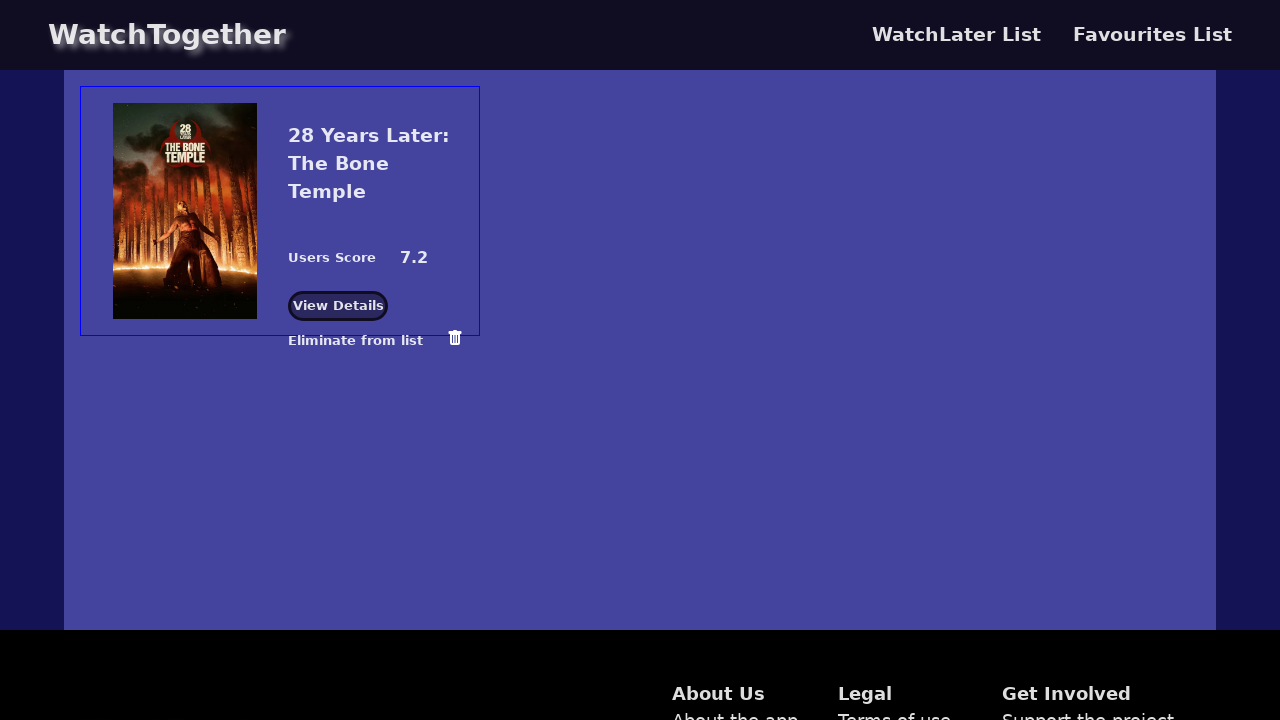

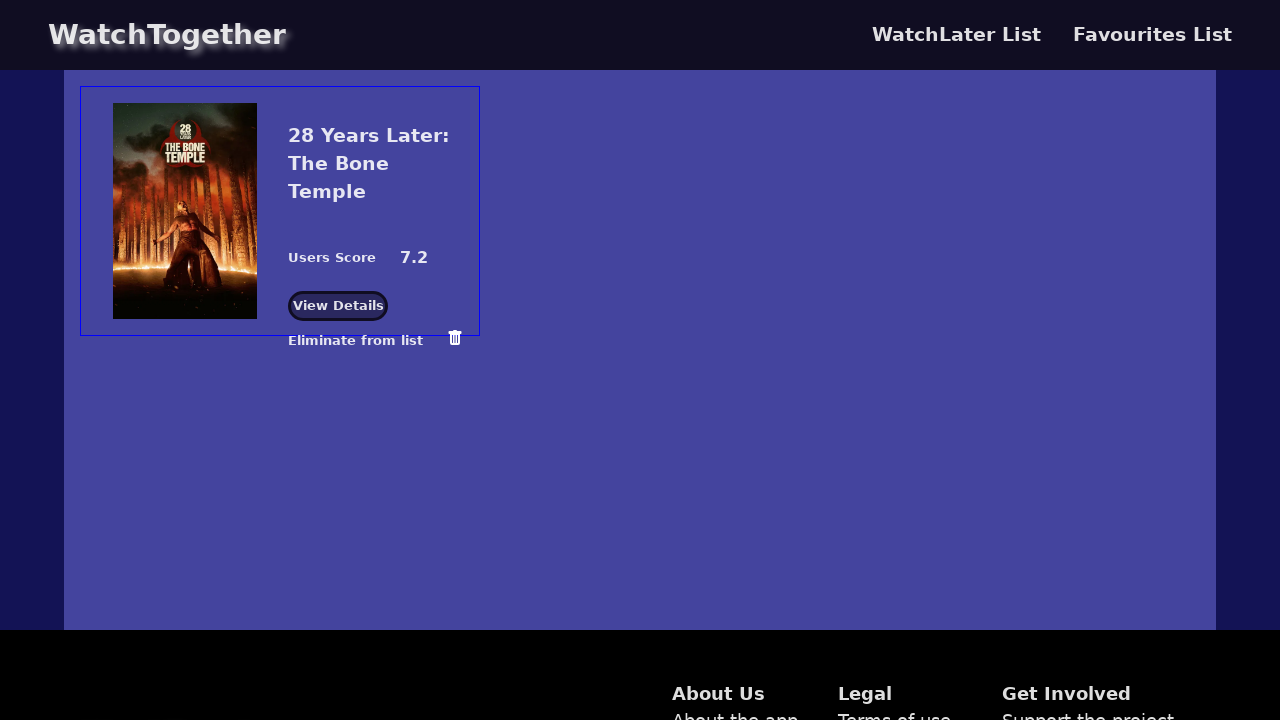